Tests login form validation by submitting empty username and password fields and verifying that an appropriate error message is displayed

Starting URL: https://www.saucedemo.com/

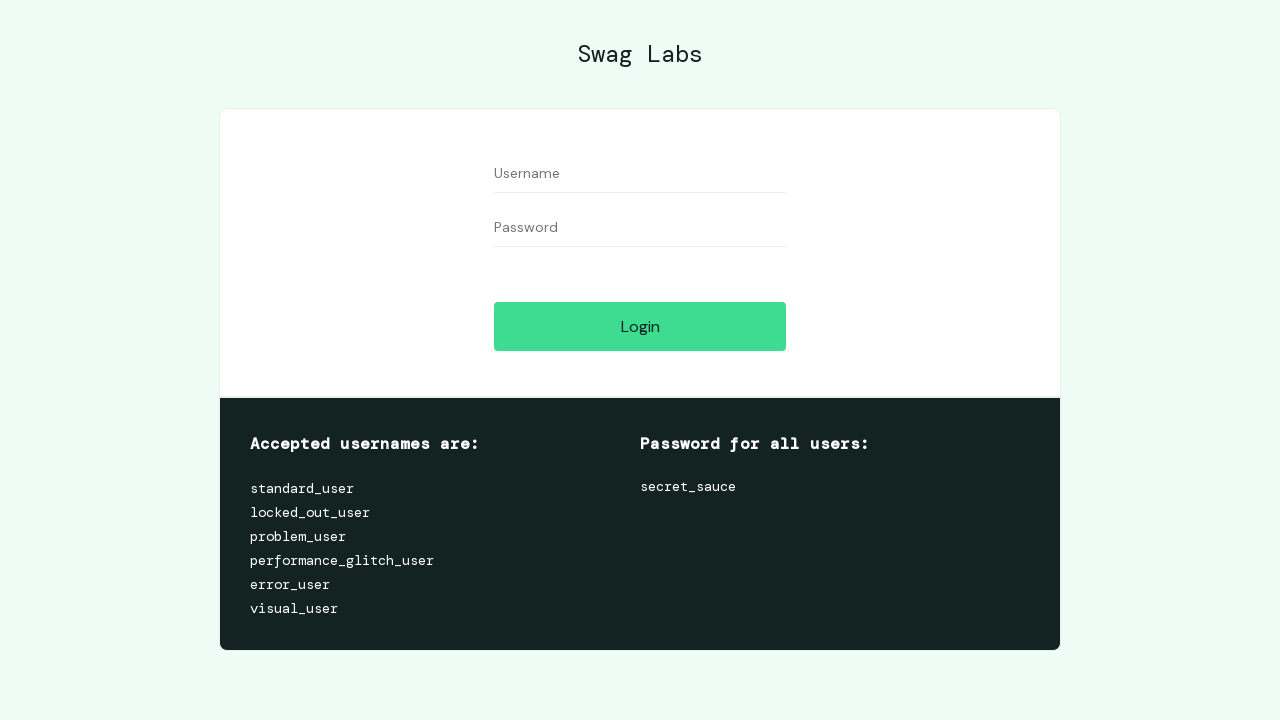

Filled username field with empty string on form #user-name
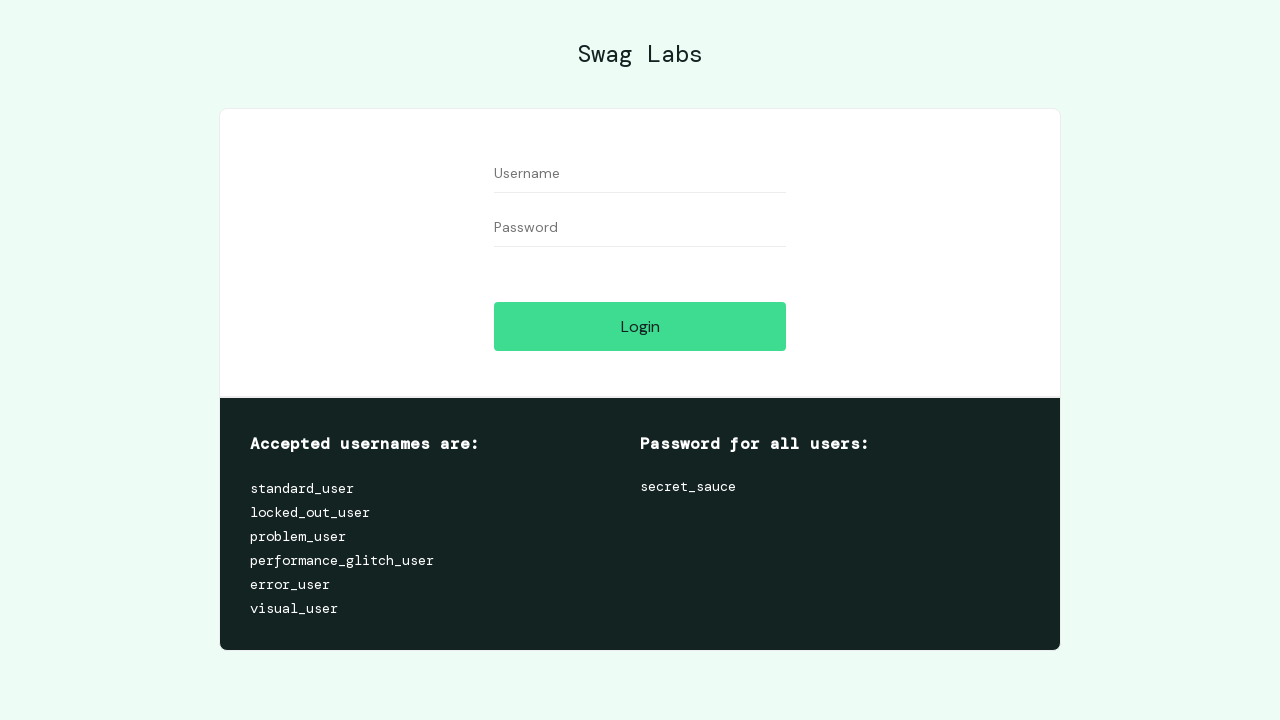

Filled password field with empty string on form #password
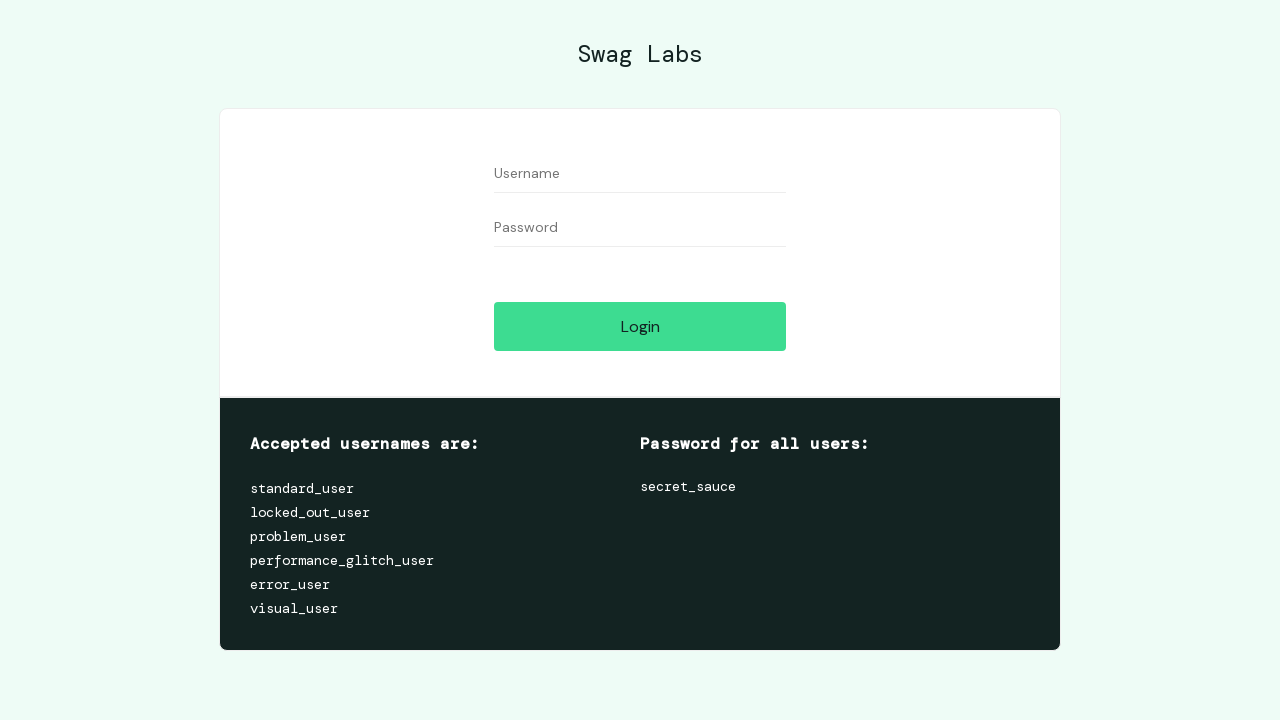

Clicked login button with empty credentials at (640, 326) on form #login-button
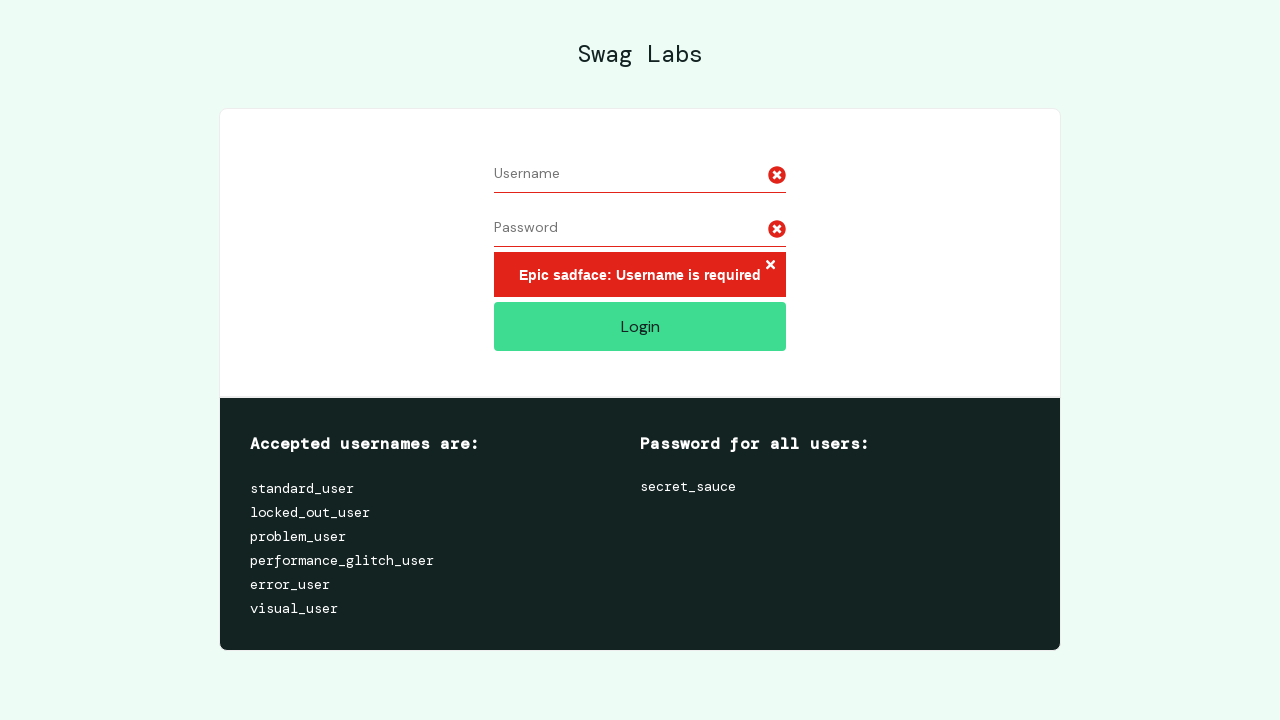

Error message 'Epic sadface: Username is required' appeared on page
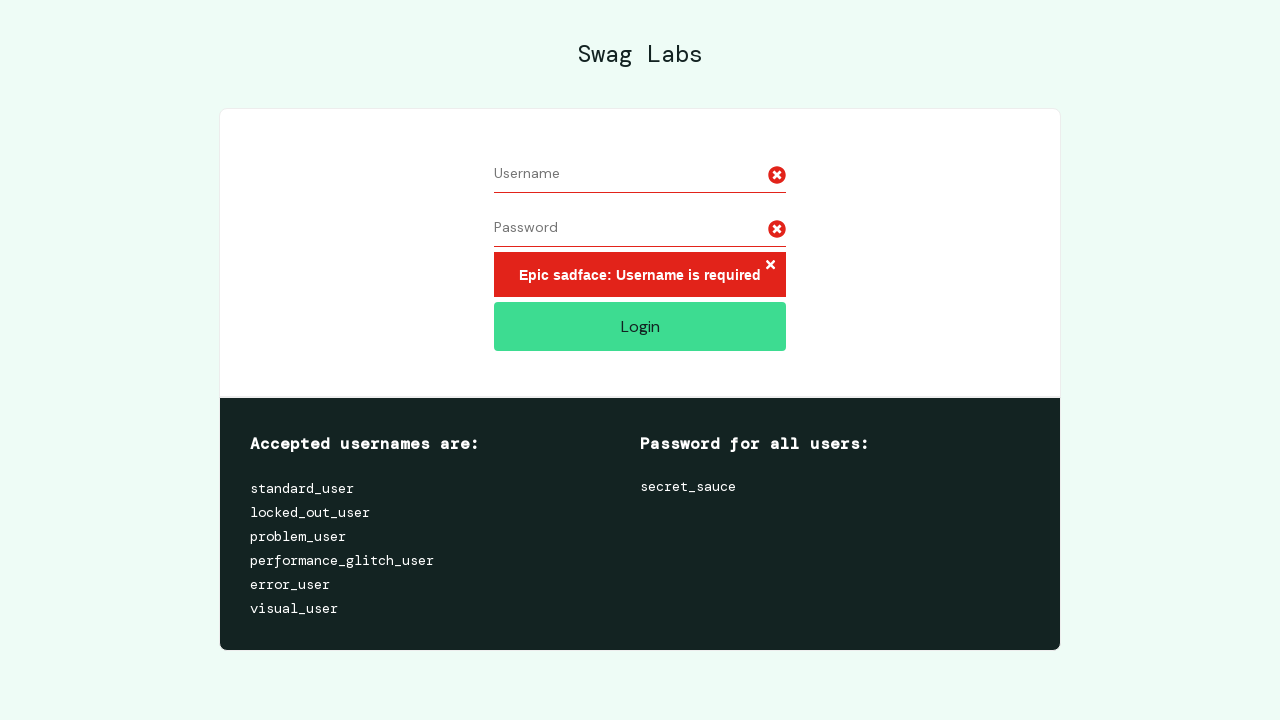

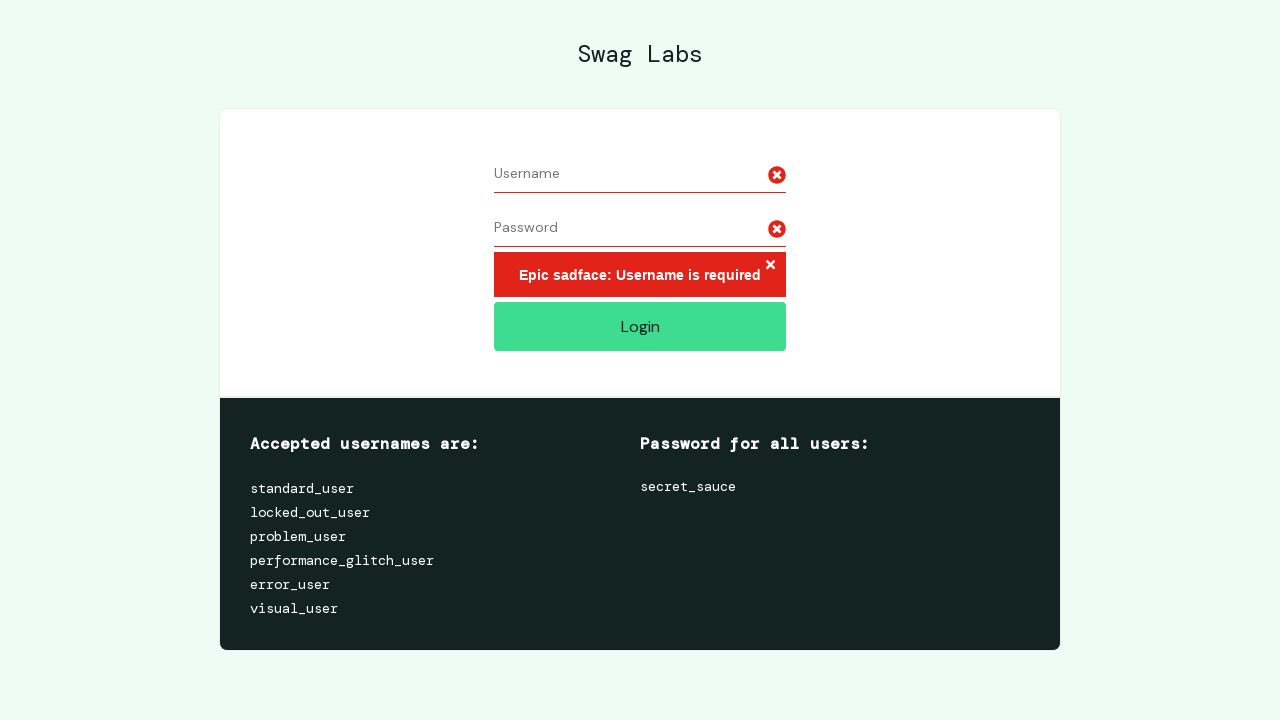